Tests clicking the dropdown toggle button on the buttons page

Starting URL: https://formy-project.herokuapp.com/buttons

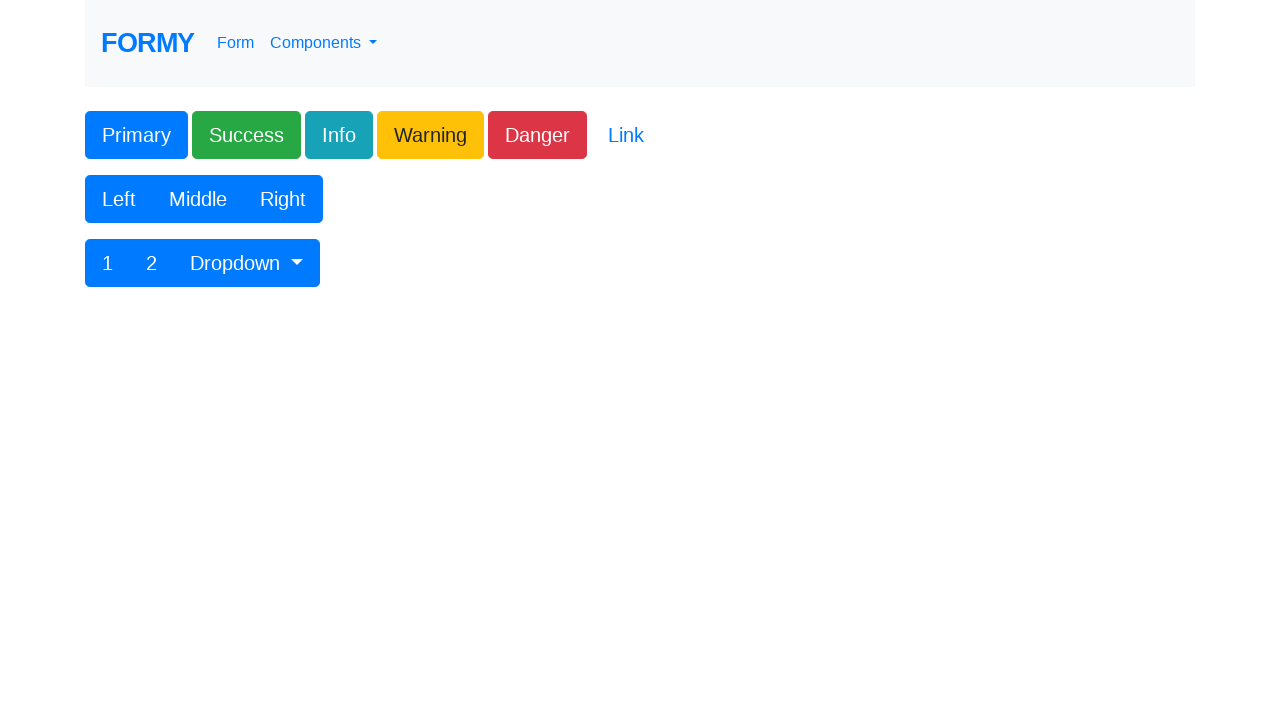

Clicked the dropdown toggle button on the buttons page at (247, 263) on xpath=//button[contains(@id,'btnGroupDrop1')]
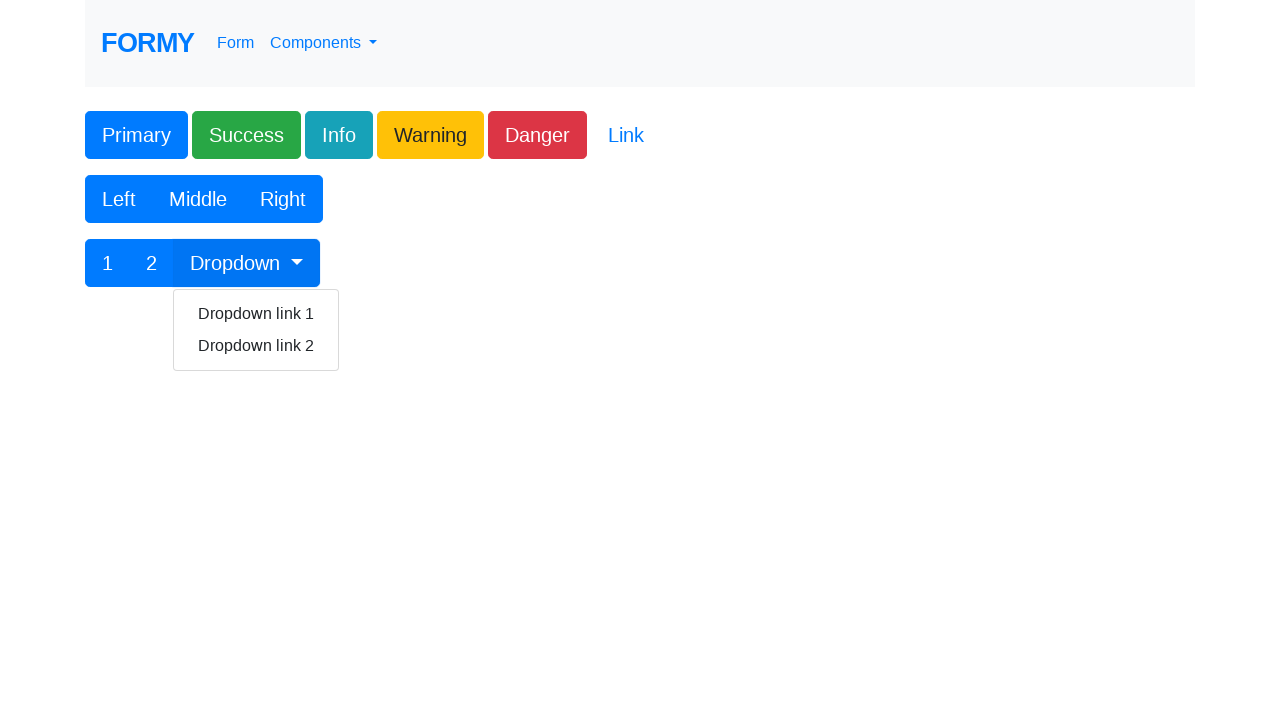

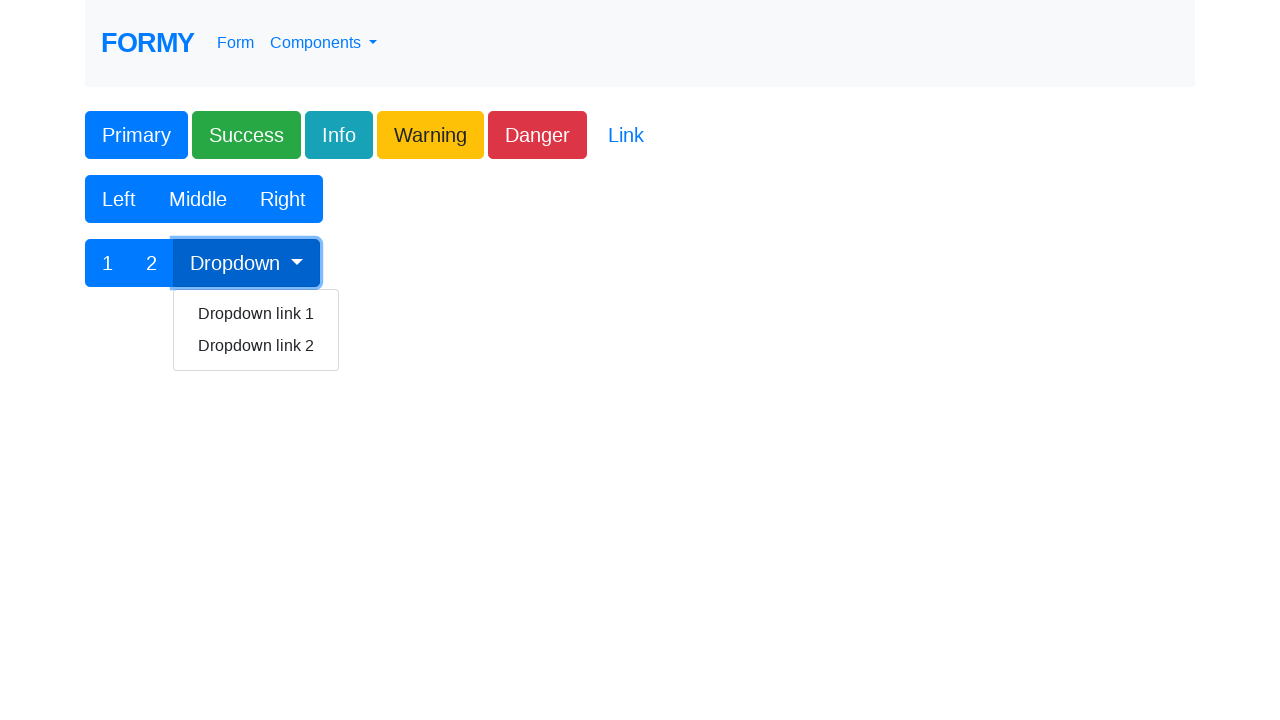